Tests mouse hover functionality by hovering over an avatar image and verifying that additional user information (caption) is displayed.

Starting URL: http://the-internet.herokuapp.com/hovers

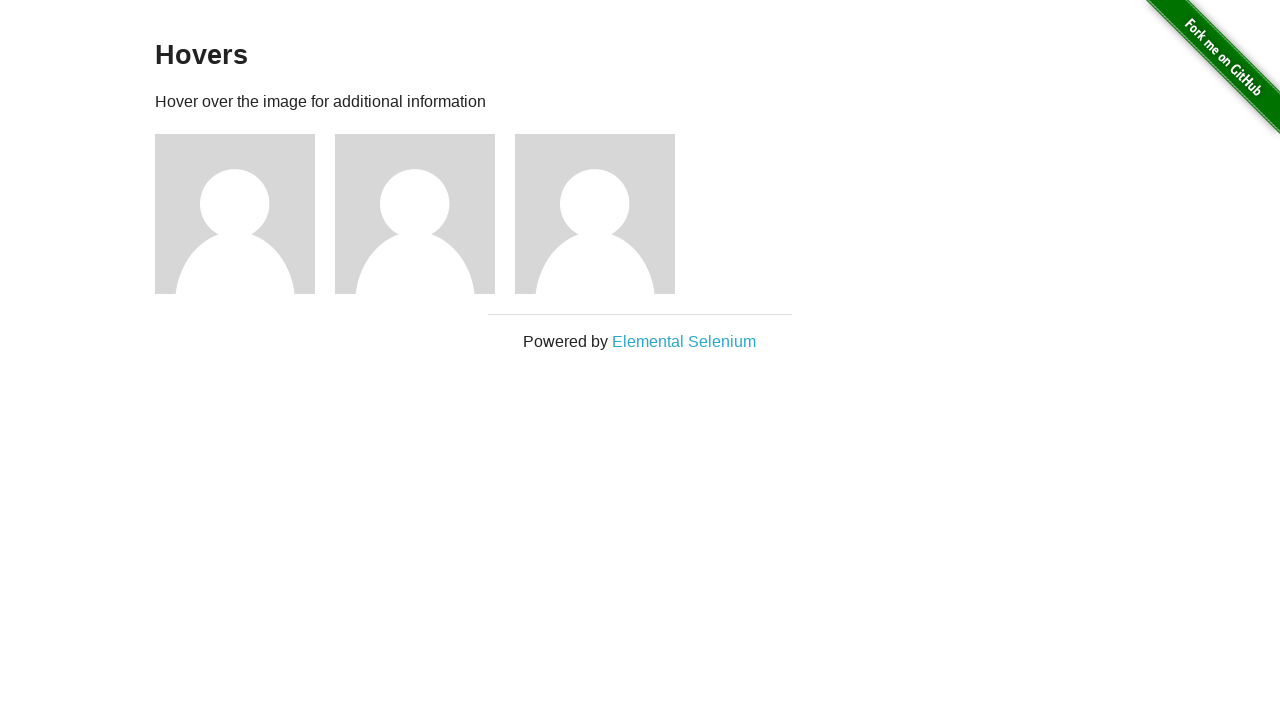

Navigated to hovers page at http://the-internet.herokuapp.com/hovers
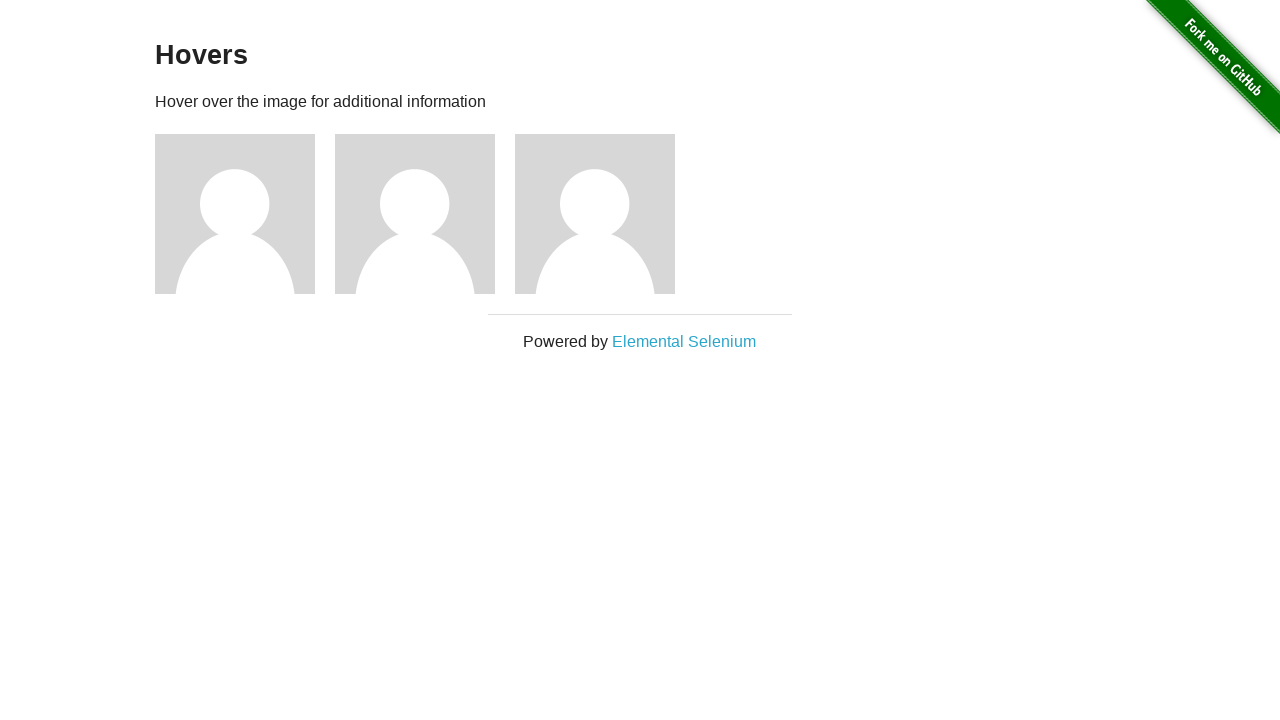

Located the first avatar element
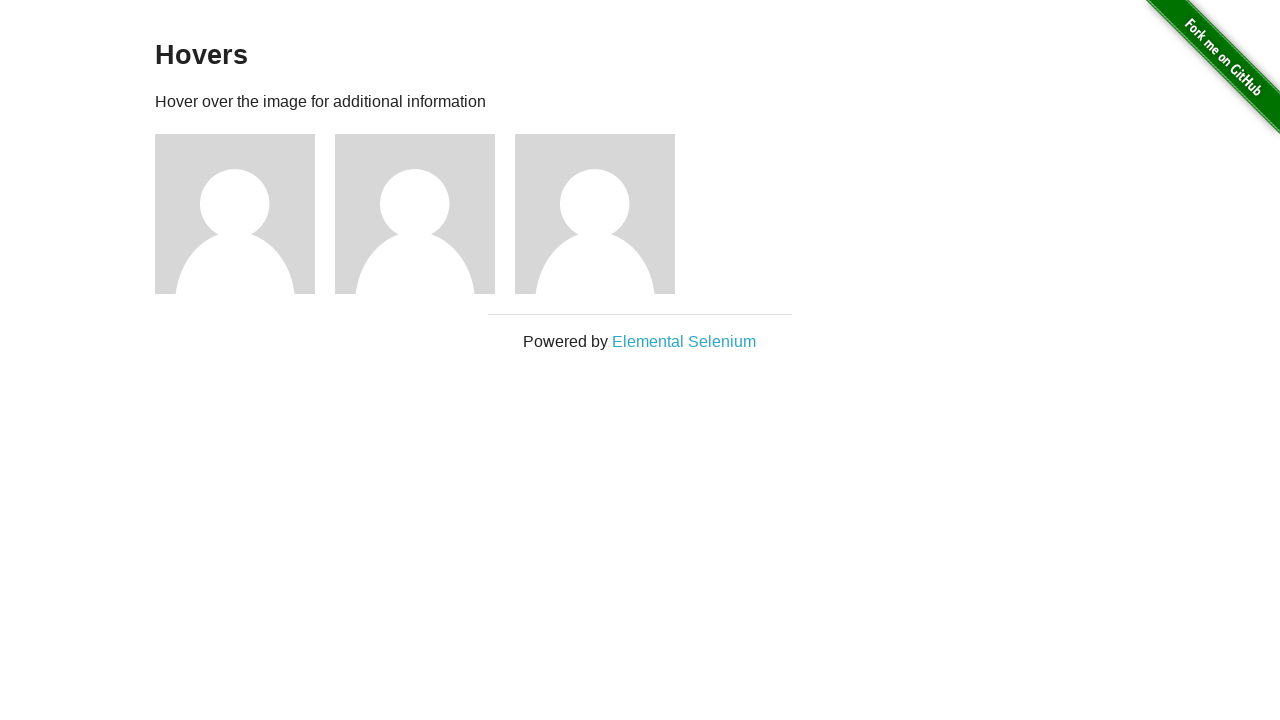

Hovered over the avatar element at (245, 214) on .figure >> nth=0
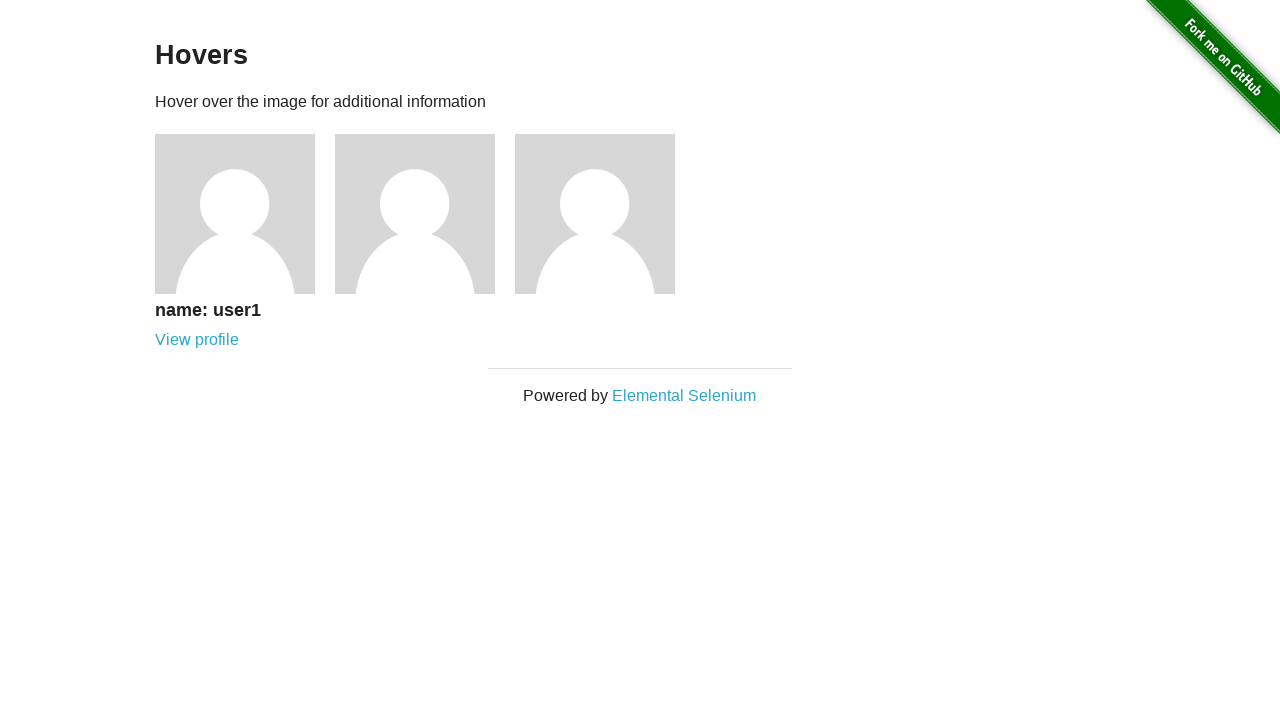

Located the figcaption element
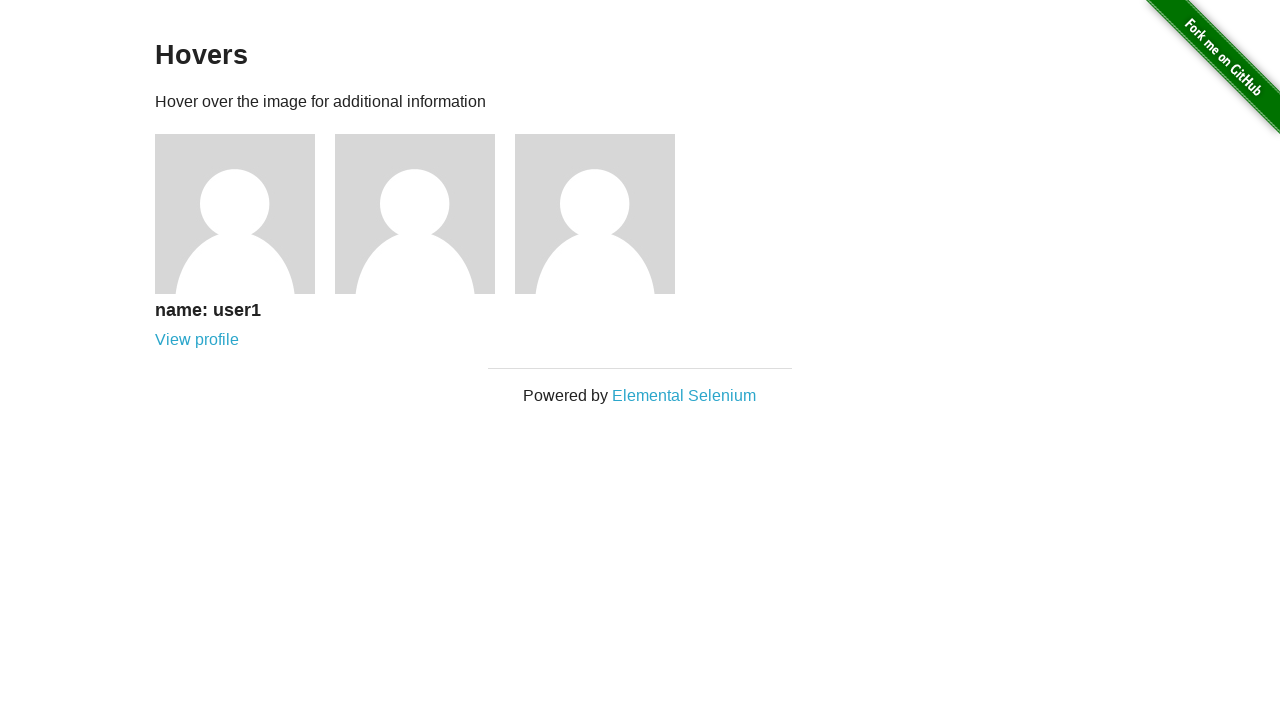

Verified that the caption is visible after hovering
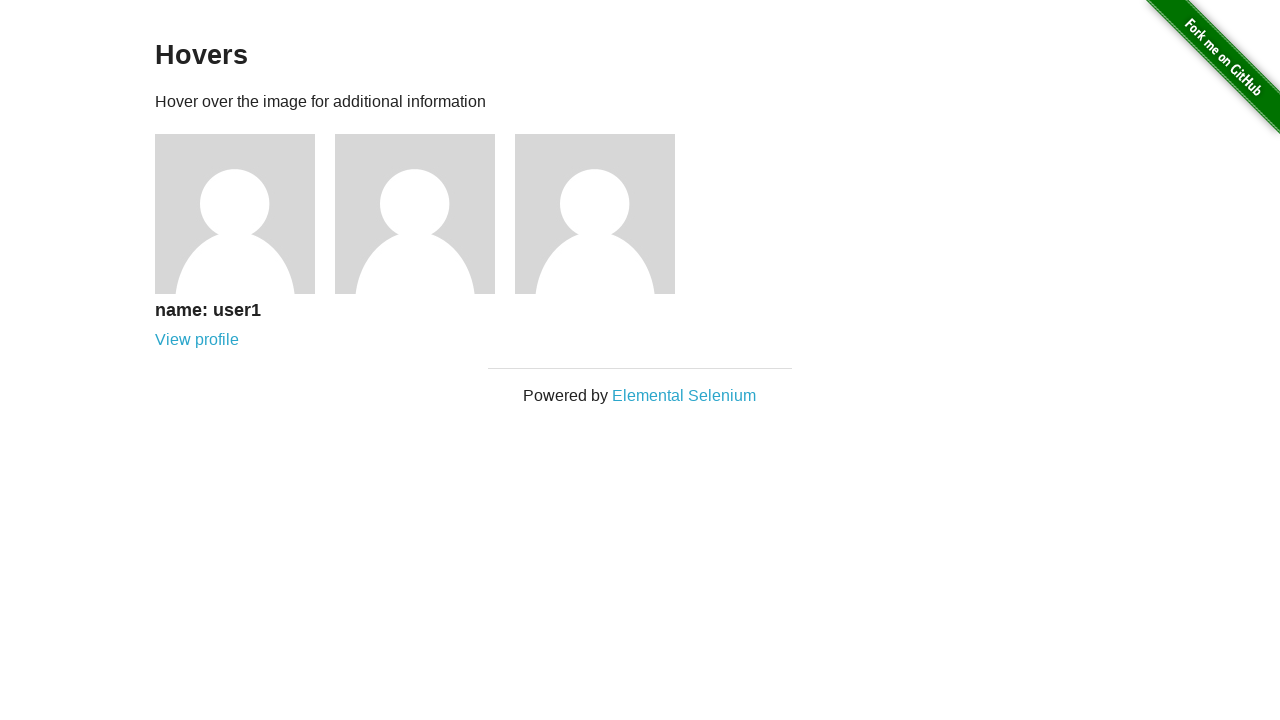

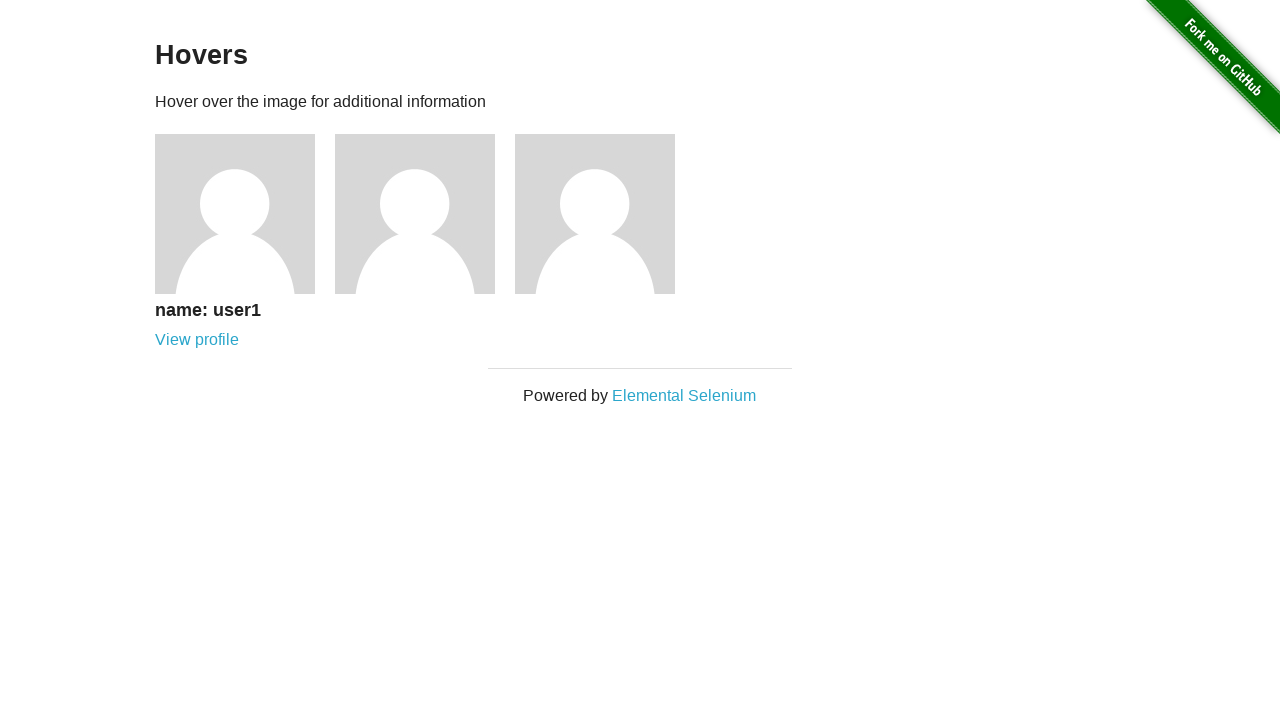